Tests the login error message by entering incorrect credentials and verifying that the expected error message "Incorrect login or password" is displayed.

Starting URL: https://login1.nextbasecrm.com/

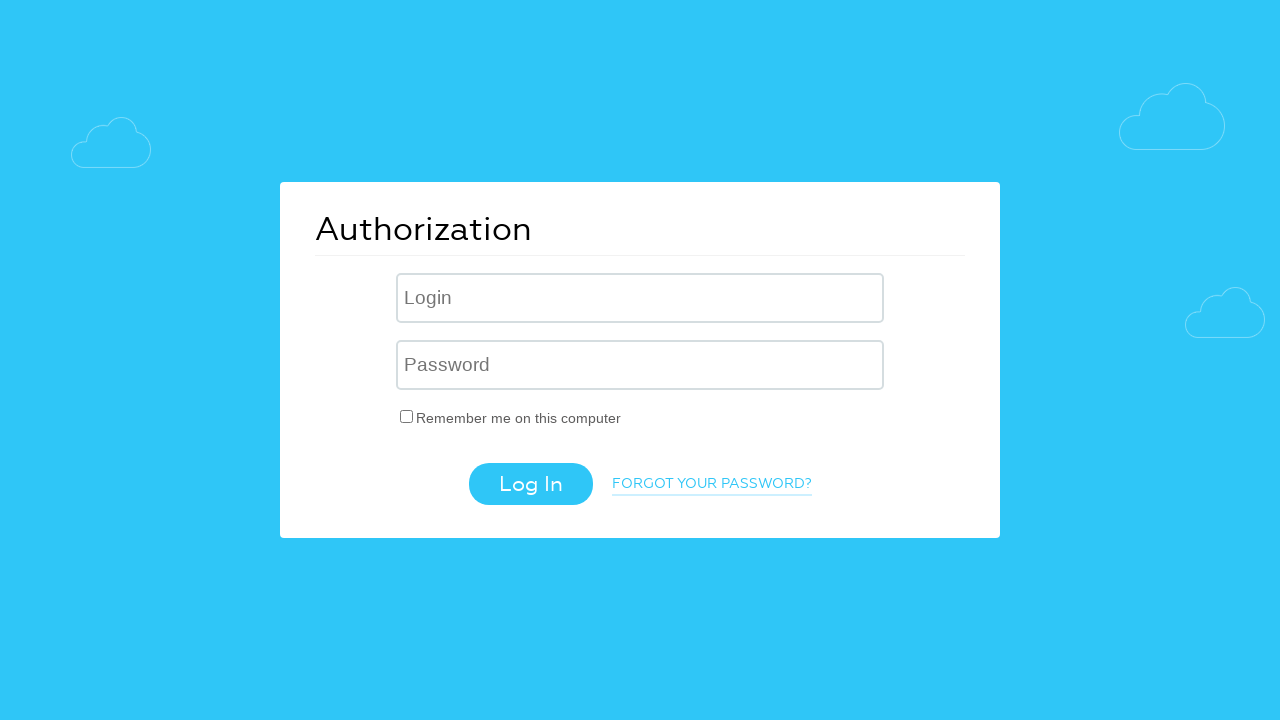

Filled login field with incorrect username on .login-inp
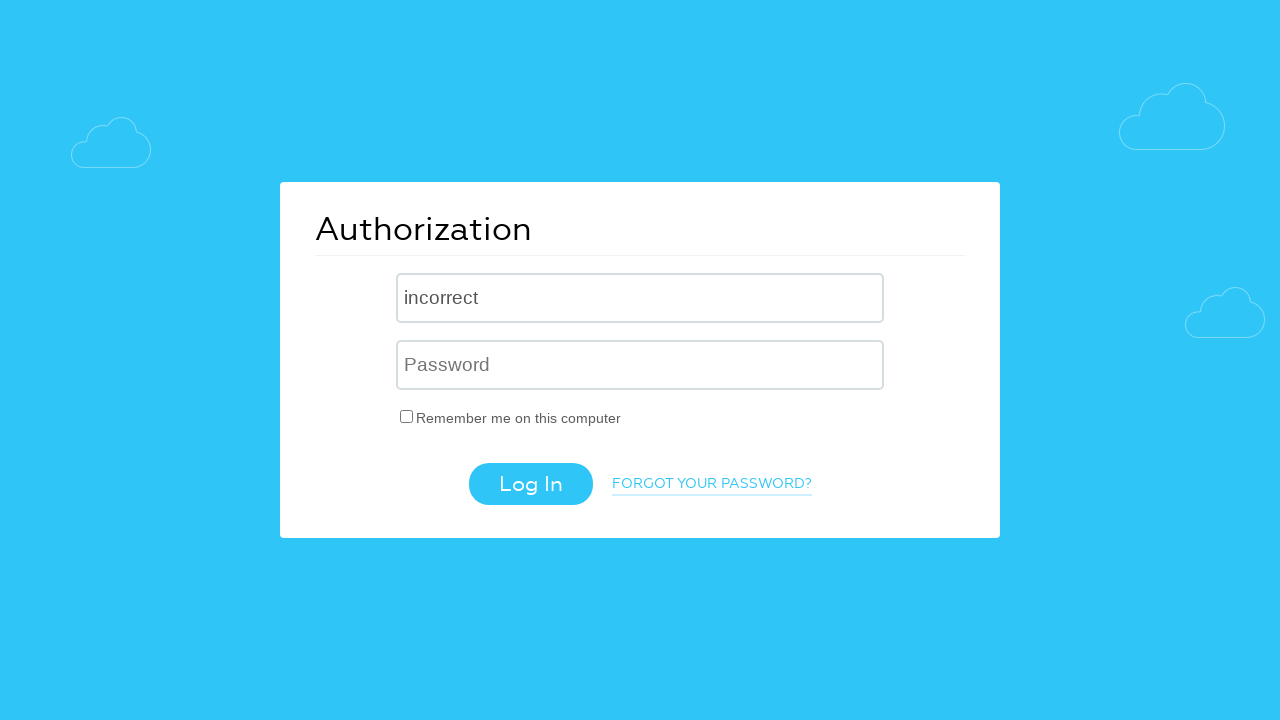

Filled password field with incorrect password on input[name='USER_PASSWORD']
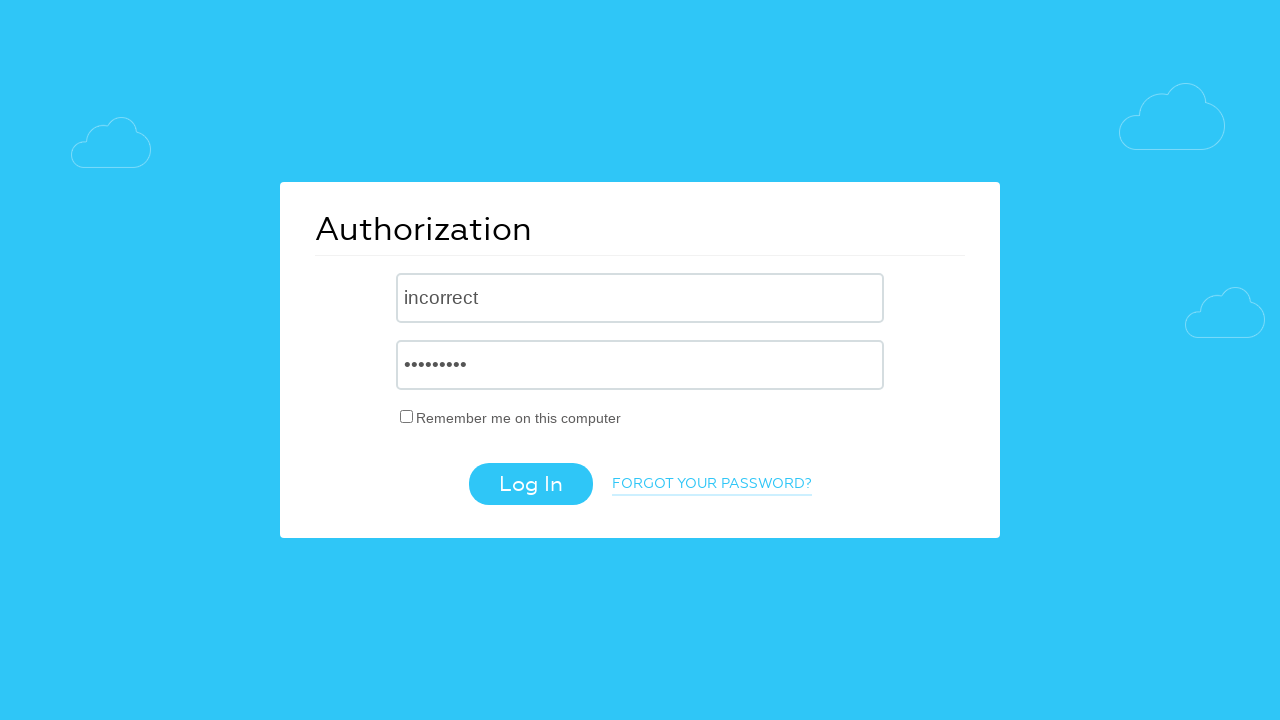

Clicked login button at (530, 484) on .login-btn
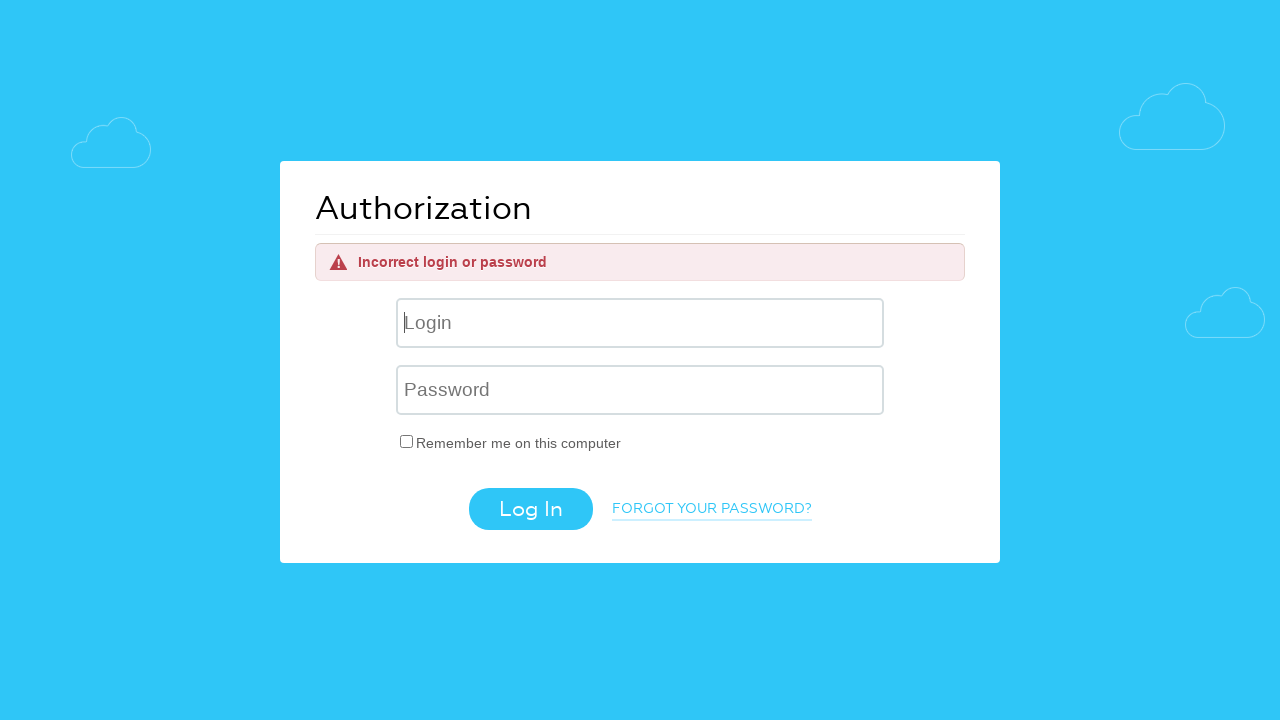

Error message appeared on page
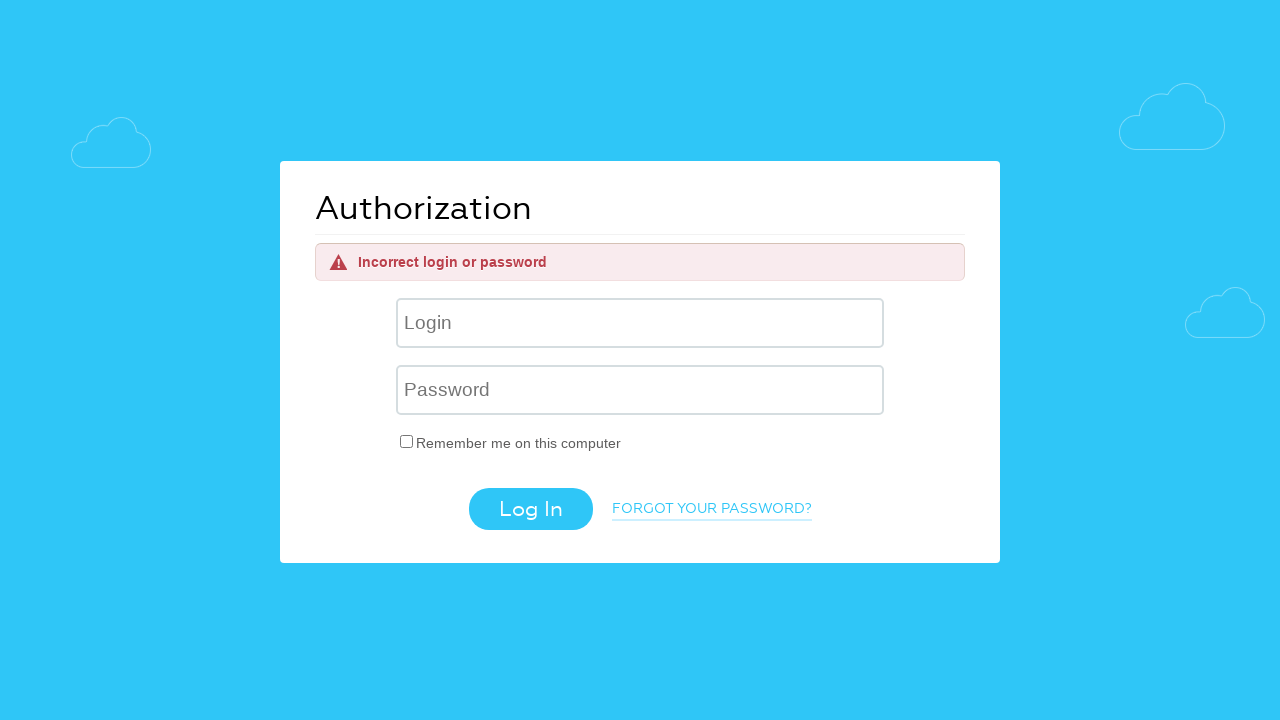

Retrieved error message text: 'Incorrect login or password'
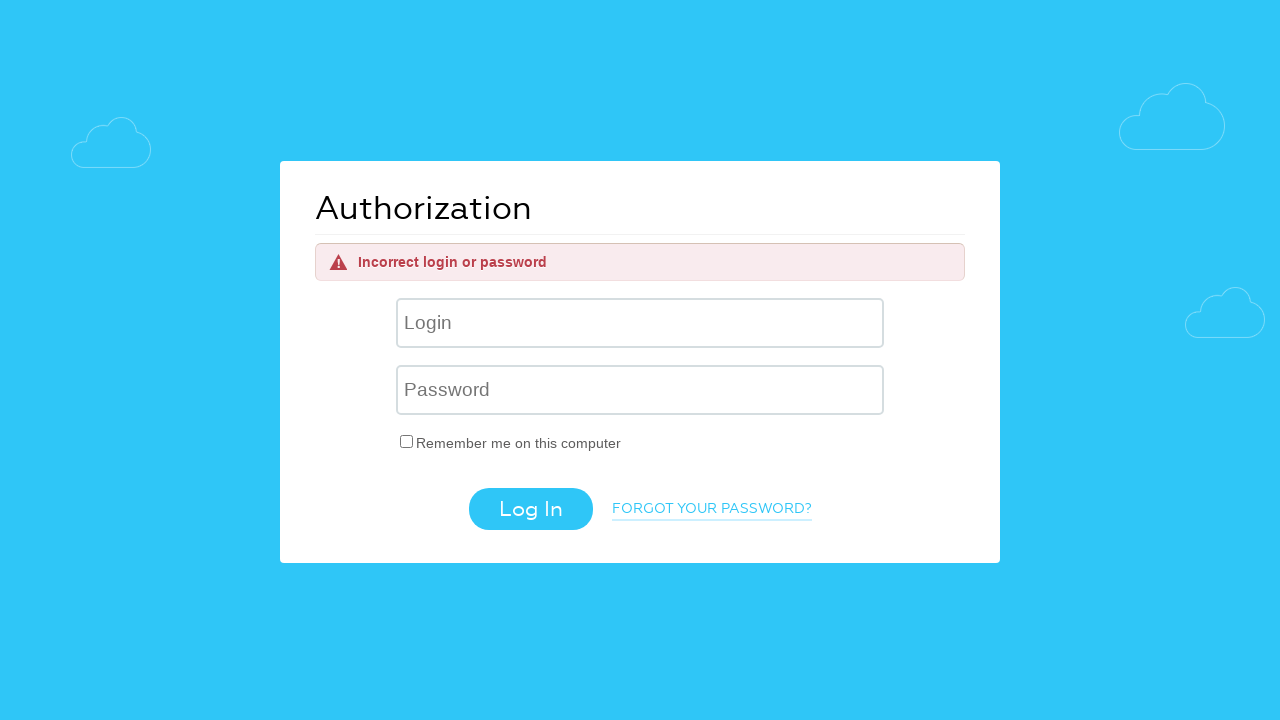

Verified error message matches expected text 'Incorrect login or password'
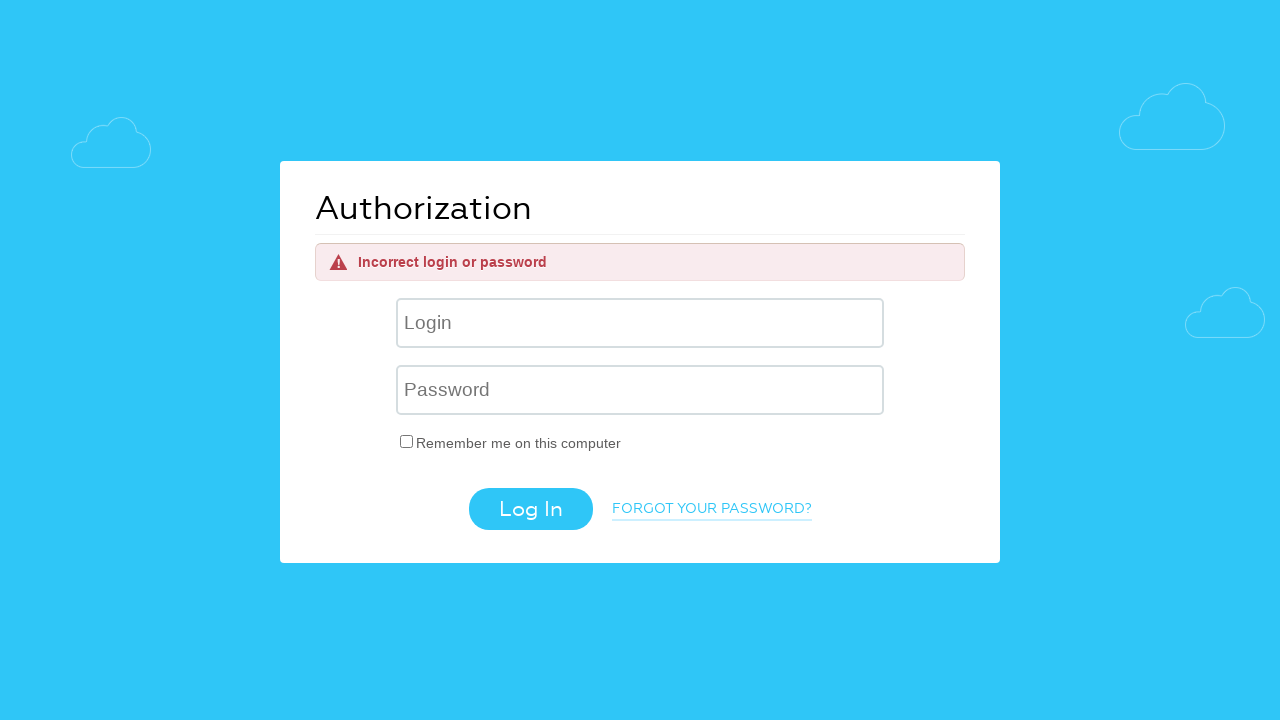

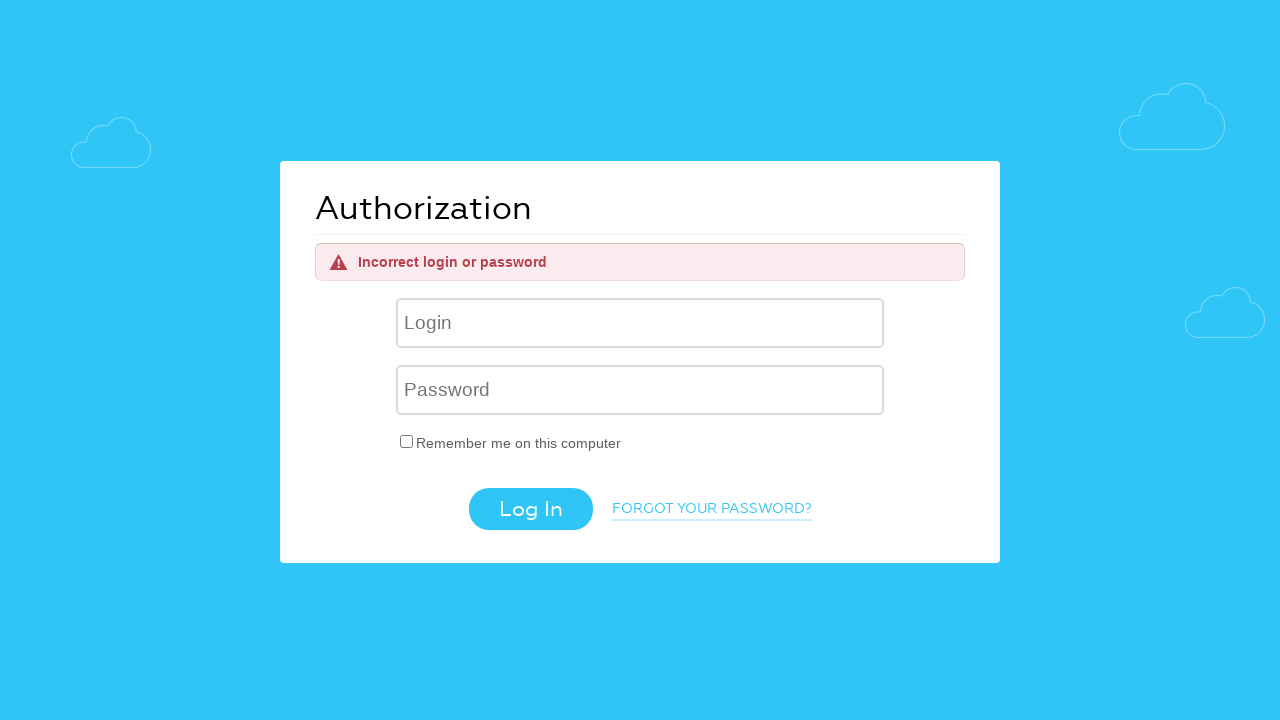